Navigates to the Elements menu section from the DemoQA homepage

Starting URL: https://demoqa.com/

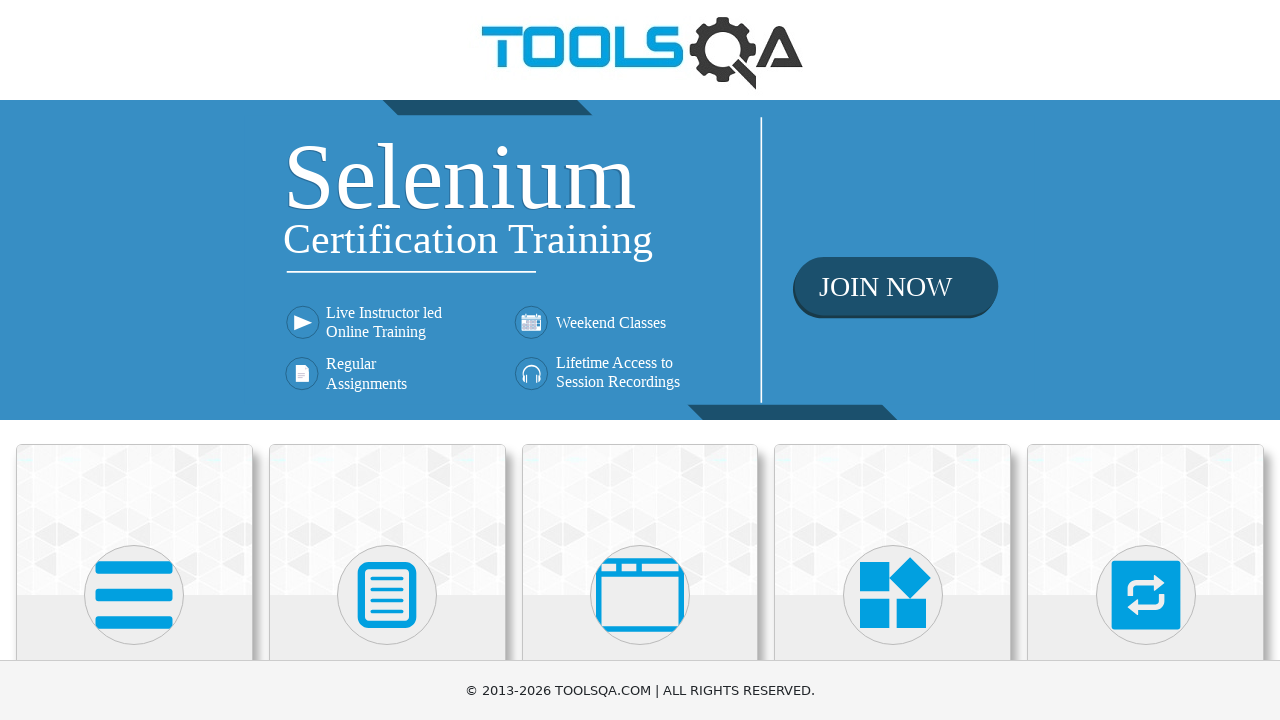

Clicked on Elements card to navigate to Elements menu at (134, 360) on div.card-body:has-text('Elements')
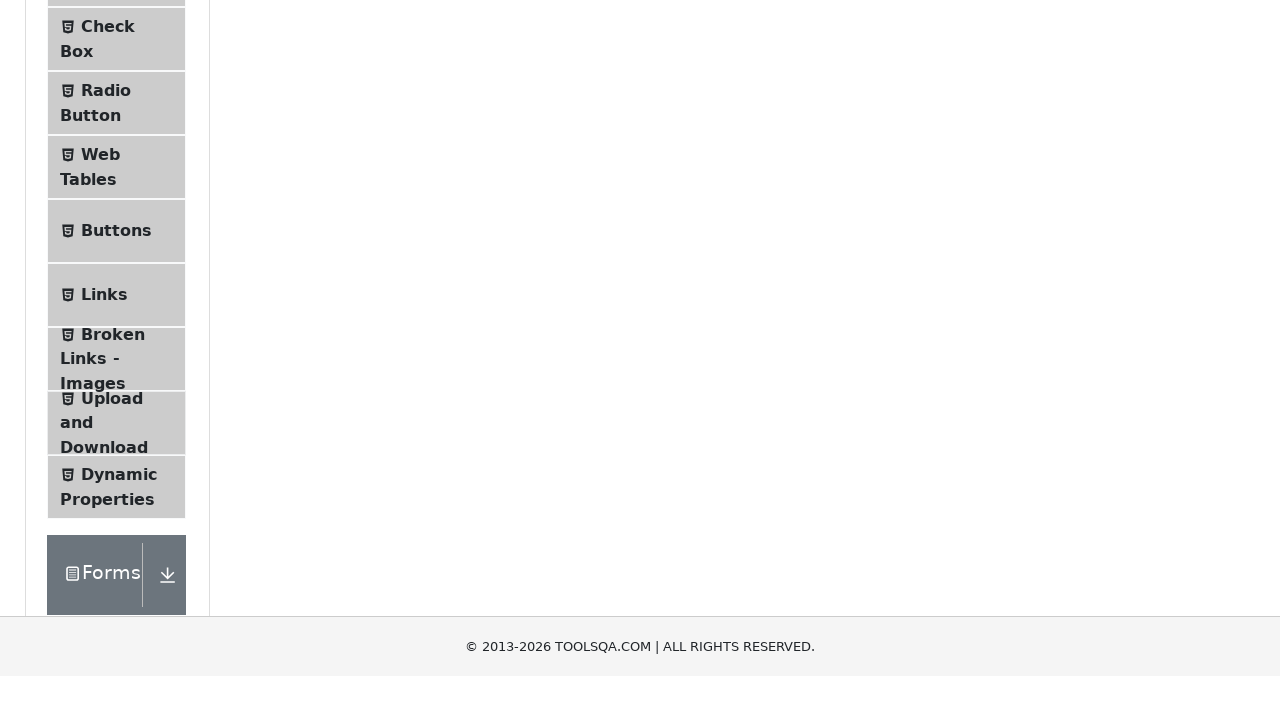

Navigated to Elements menu section at https://demoqa.com/elements
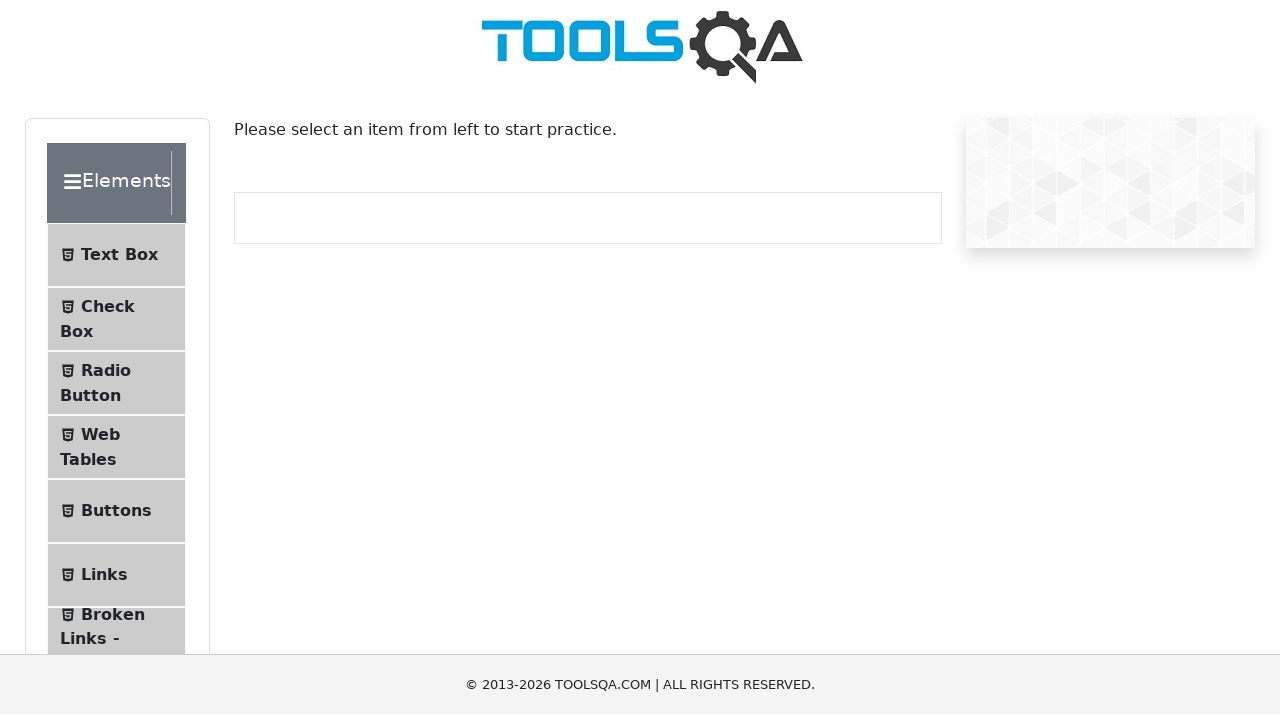

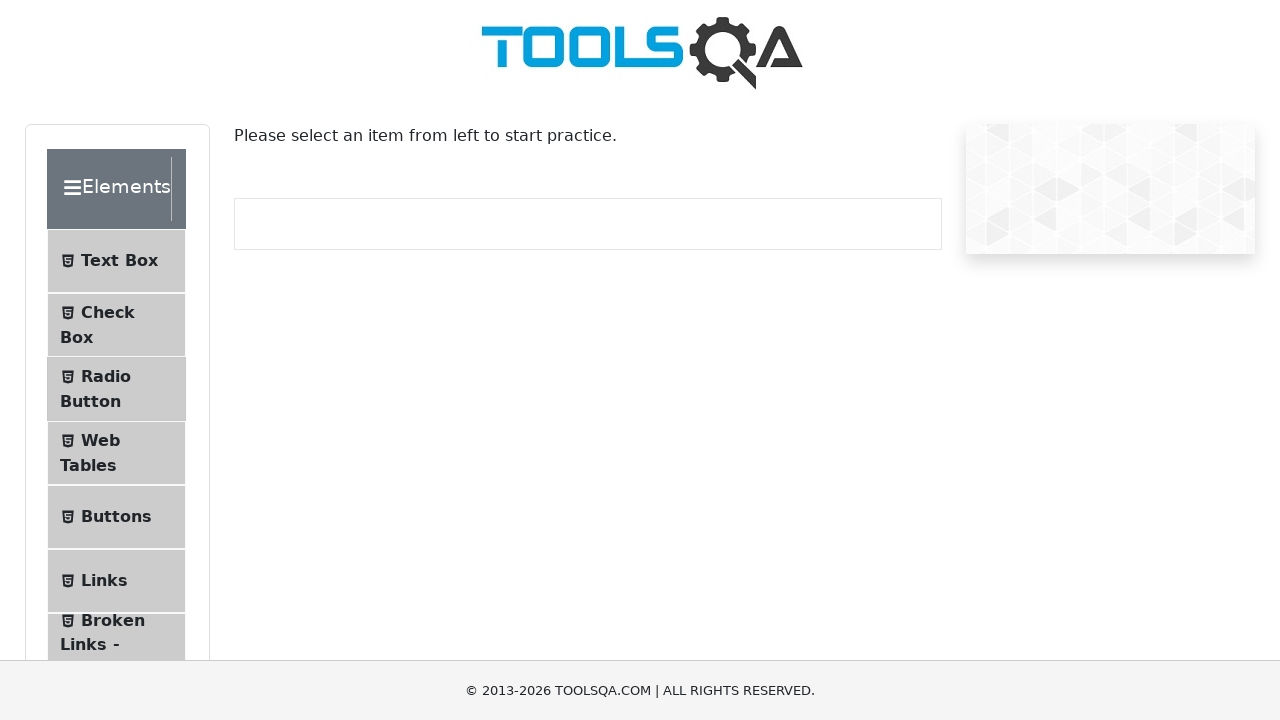